Tests element visibility toggle functionality by hiding and showing a text input field using hide/show buttons

Starting URL: https://www.rahulshettyacademy.com/AutomationPractice/

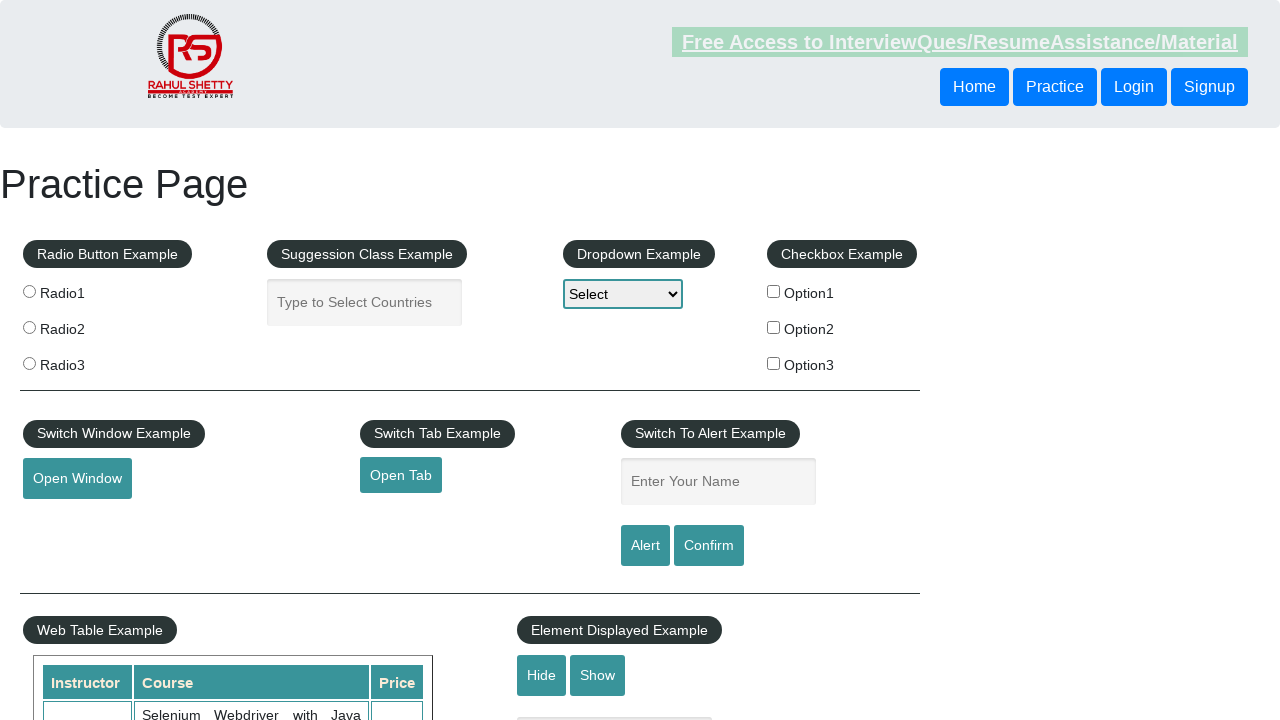

Verified that name field is initially visible
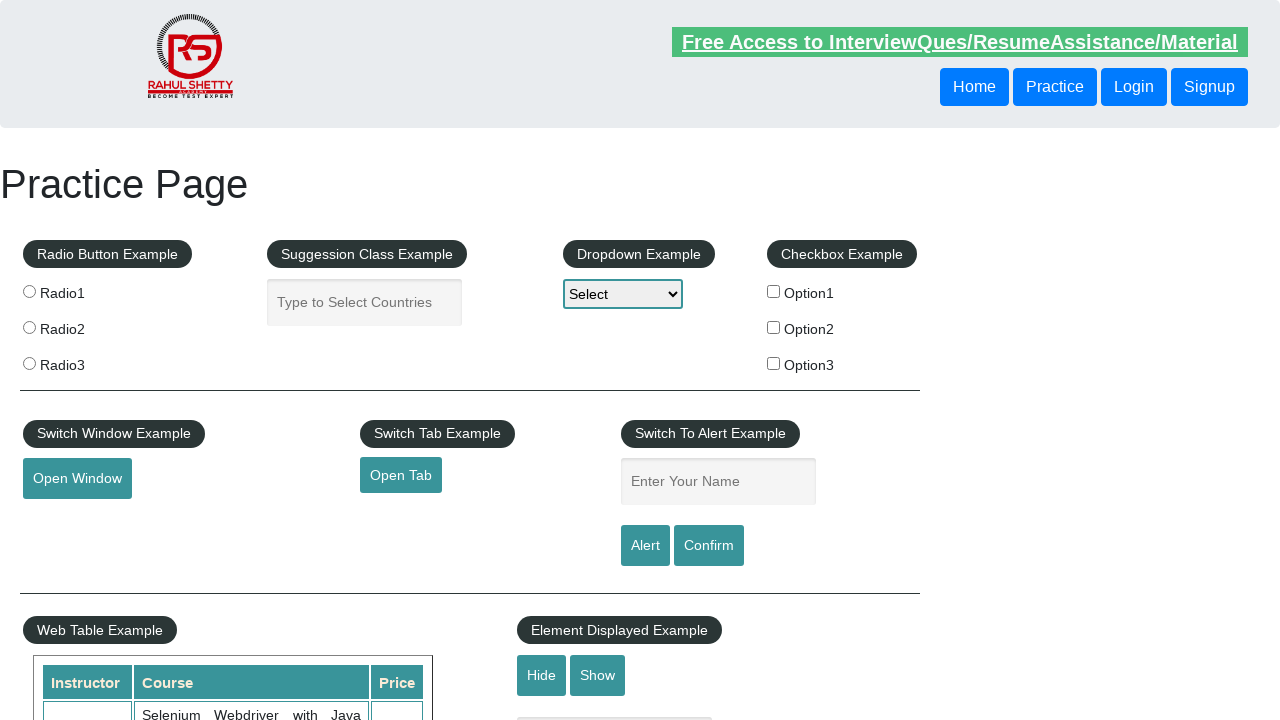

Clicked hide button to hide the text box at (542, 675) on #hide-textbox
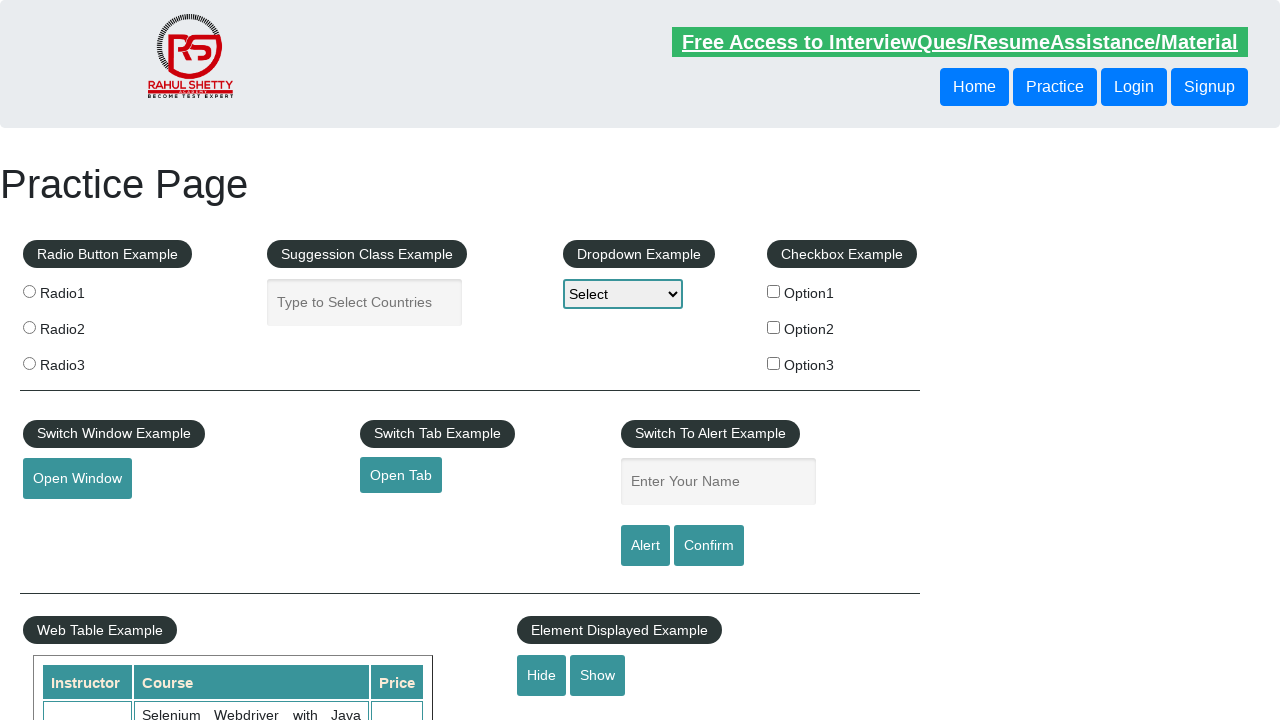

Waited 500ms for hiding animation to complete
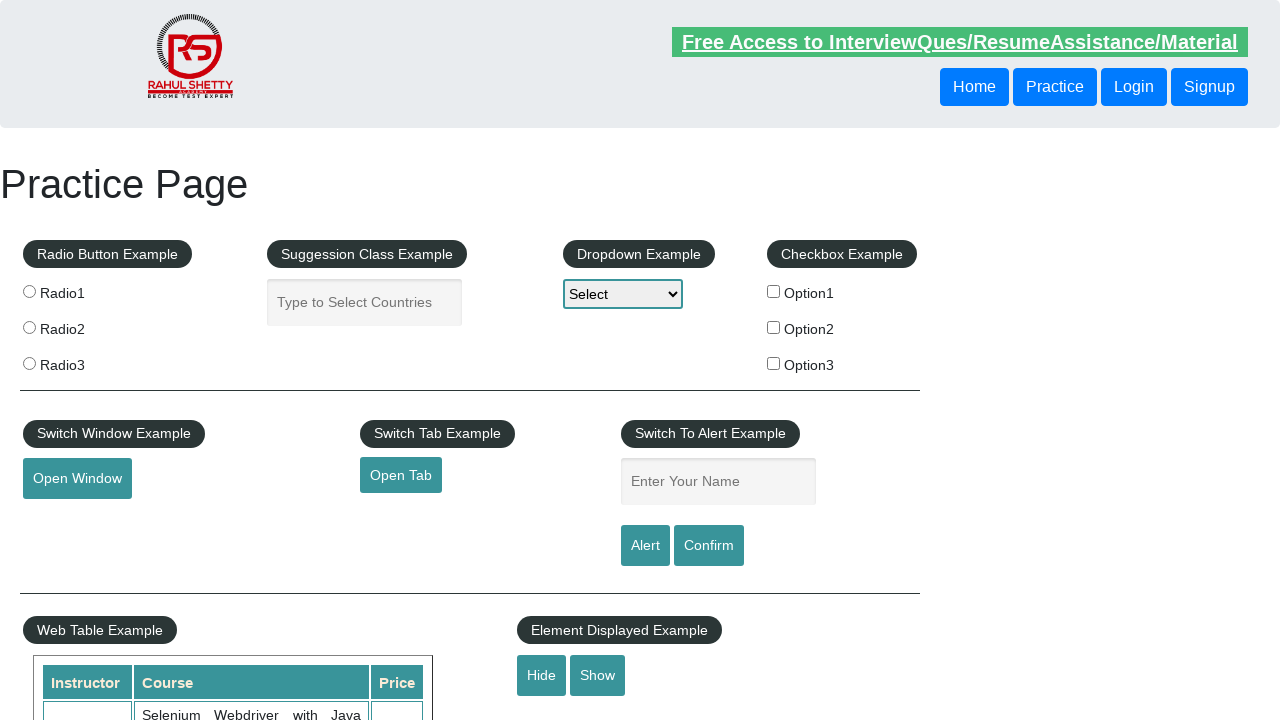

Clicked show button to show the text box again at (598, 675) on #show-textbox
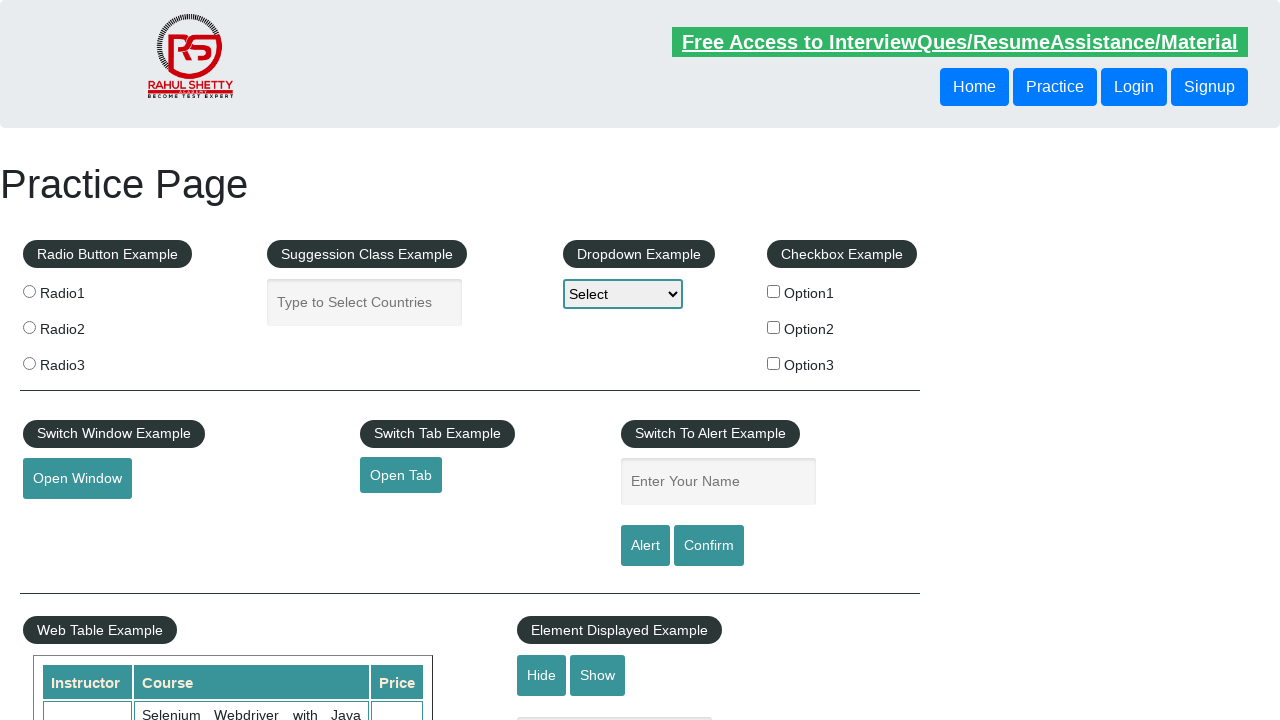

Verified that name field is visible again
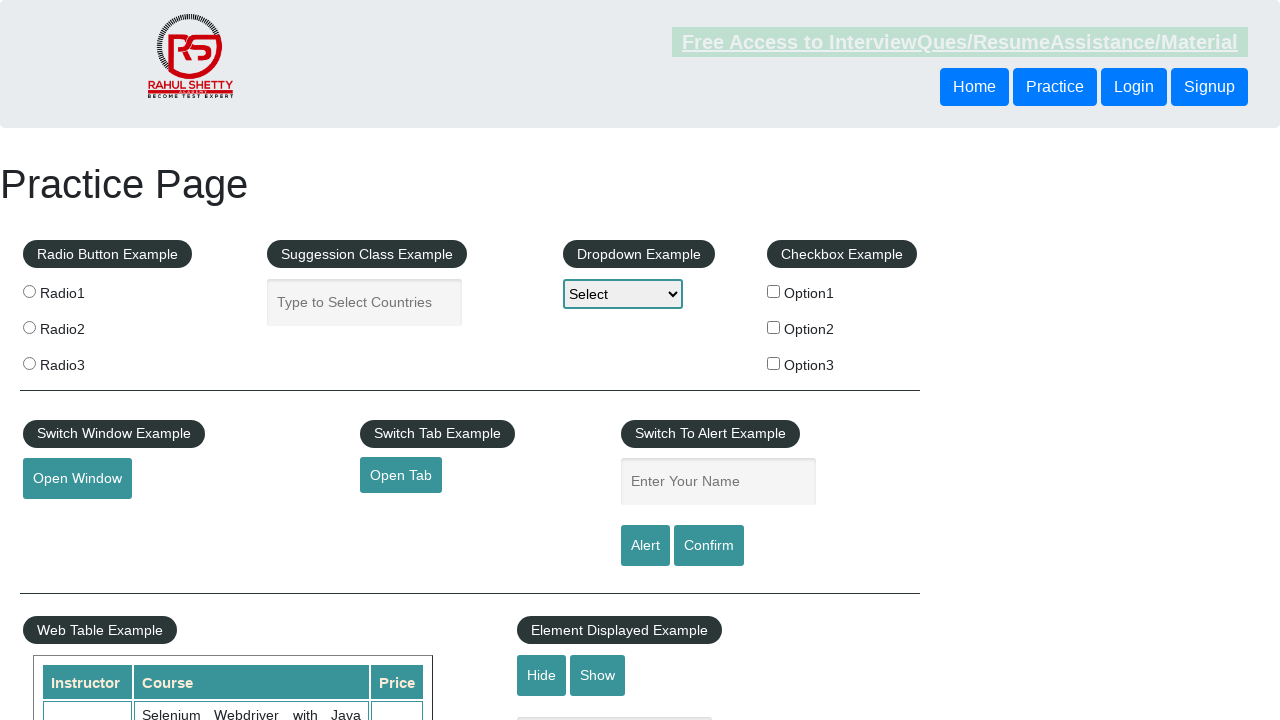

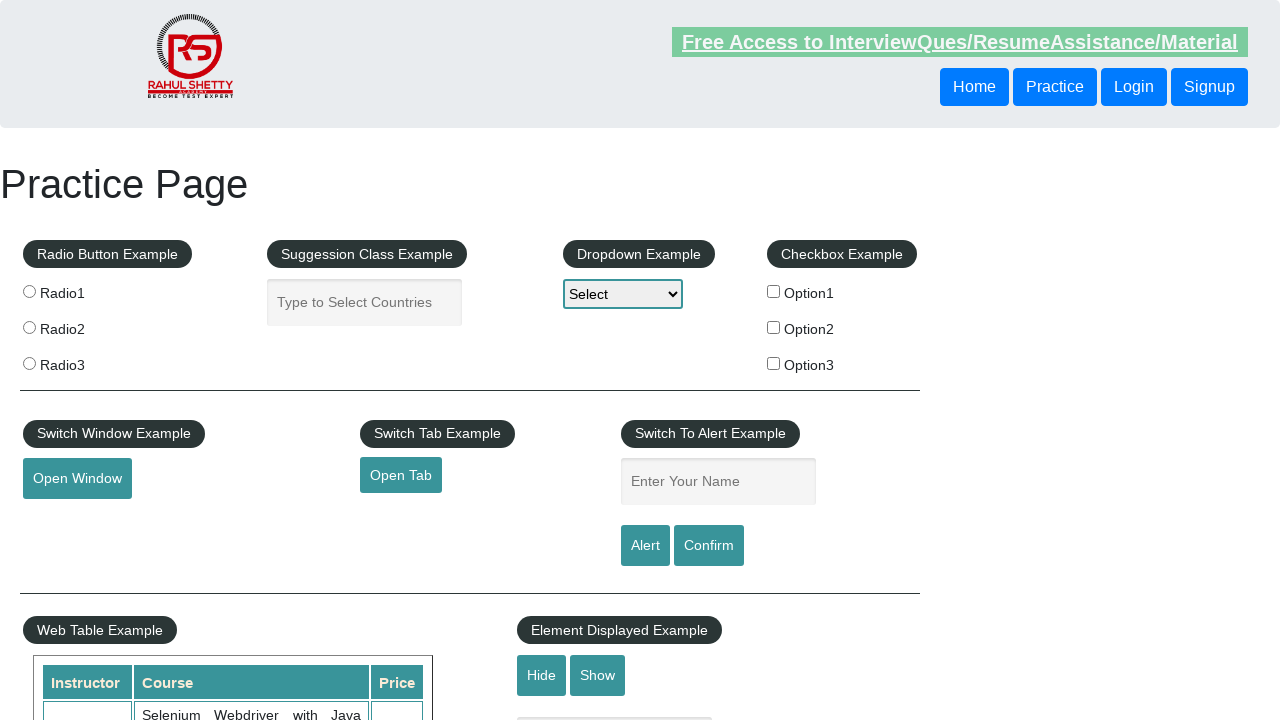